Tests jQuery UI datepicker functionality by opening the datepicker and entering a date value

Starting URL: https://jqueryui.com/datepicker/

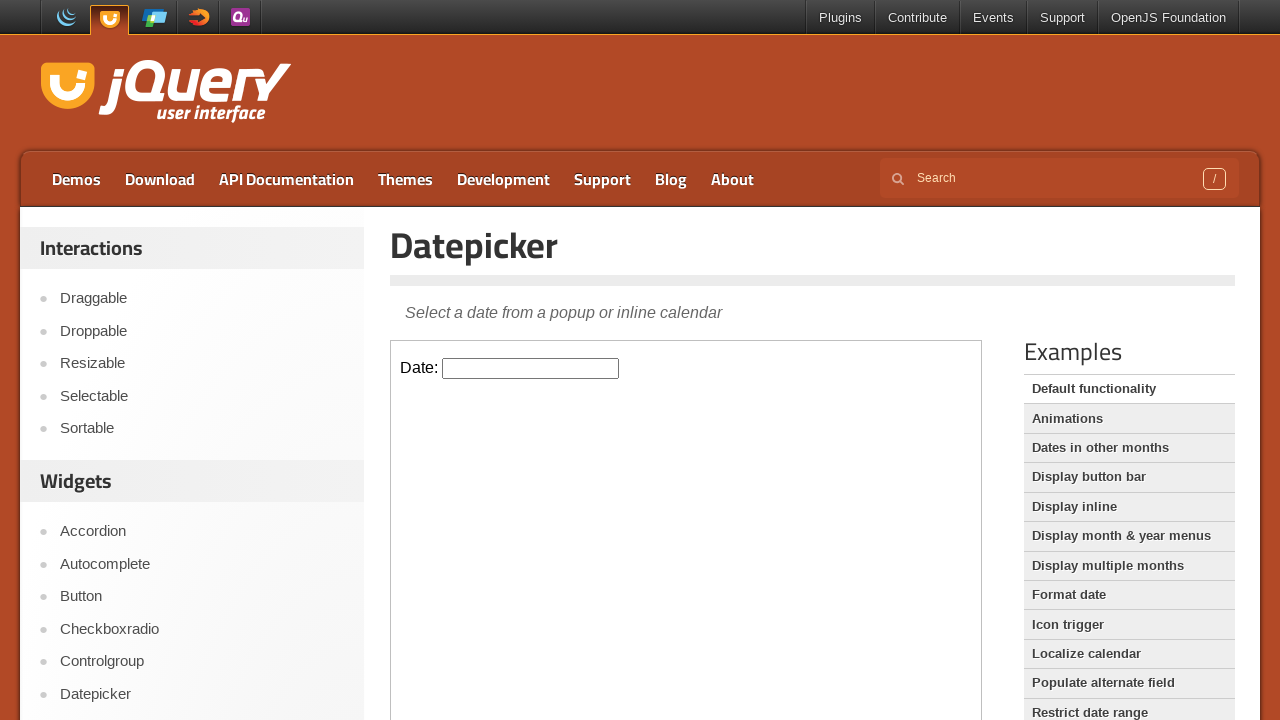

Located the iframe containing the datepicker demo
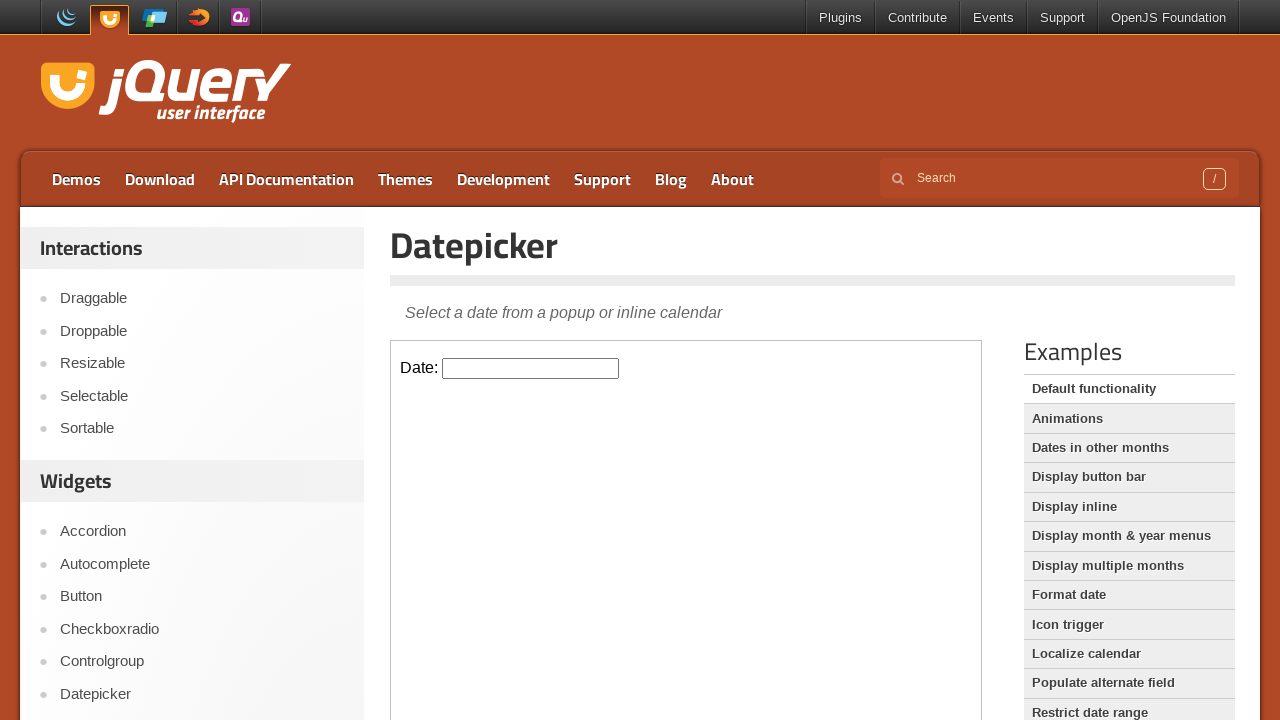

Located the datepicker input element
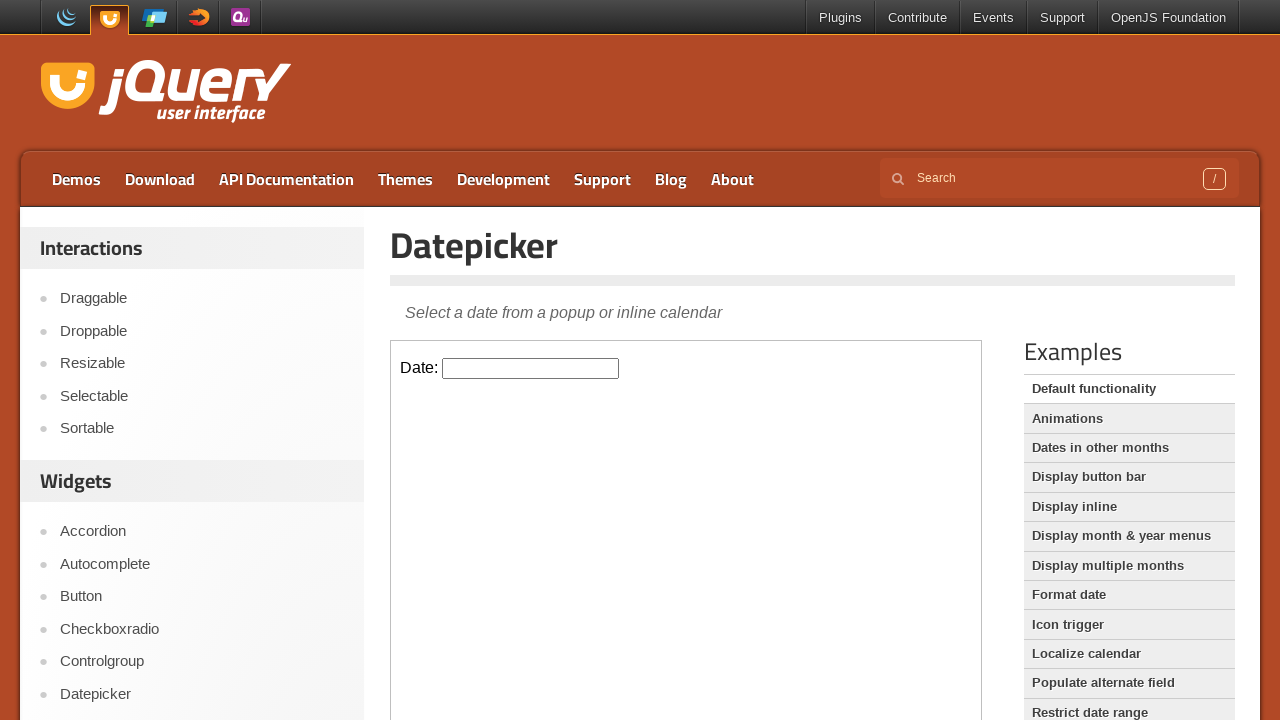

Clicked on the datepicker input to open the calendar at (531, 368) on iframe >> nth=0 >> internal:control=enter-frame >> .hasDatepicker
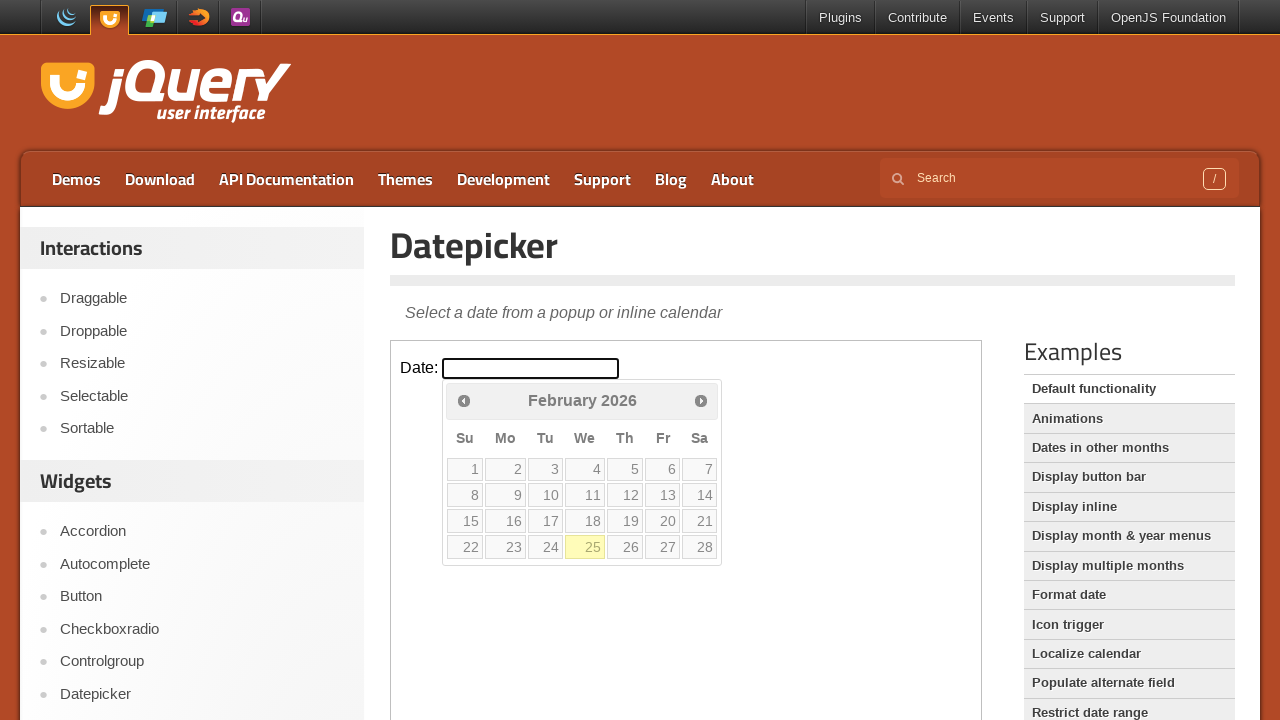

Entered date value '12/15/2024' into the datepicker input on iframe >> nth=0 >> internal:control=enter-frame >> .hasDatepicker
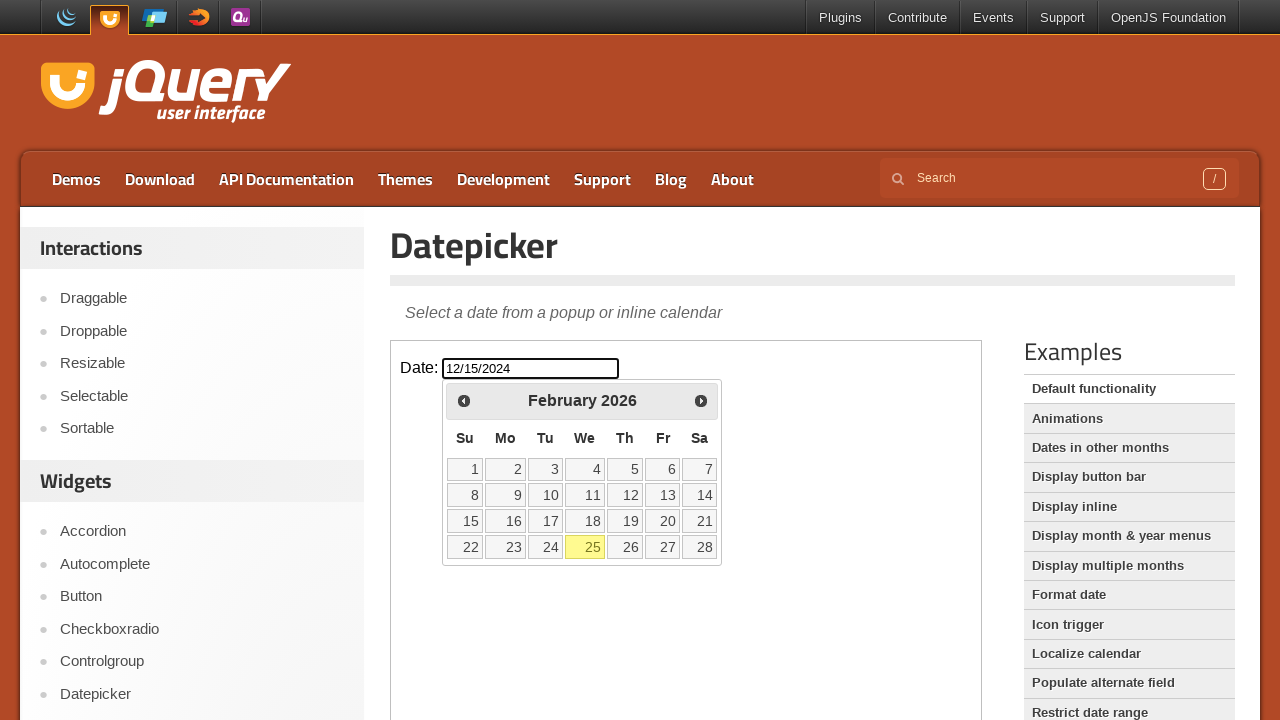

Pressed Escape to close the datepicker on iframe >> nth=0 >> internal:control=enter-frame >> .hasDatepicker
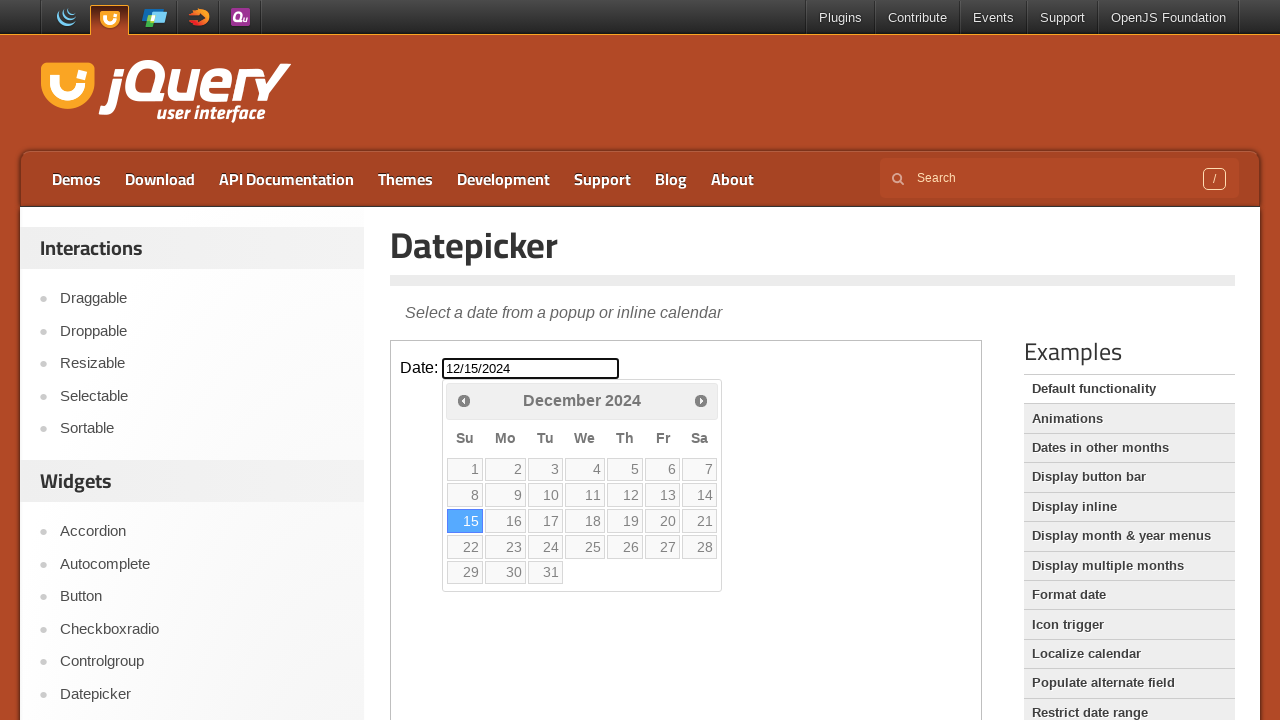

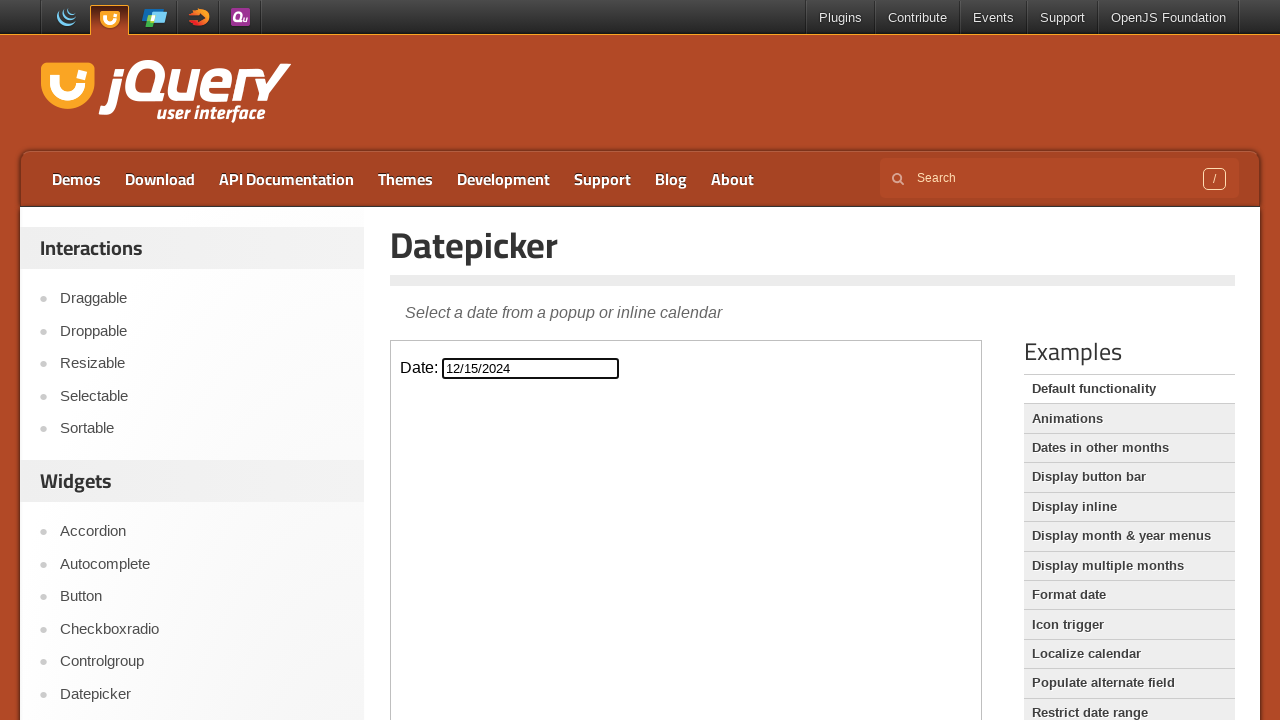